Demonstrates mouse actions by performing a click-and-hold followed by release on a submit button element on a contact form page.

Starting URL: http://www.mycontactform.com

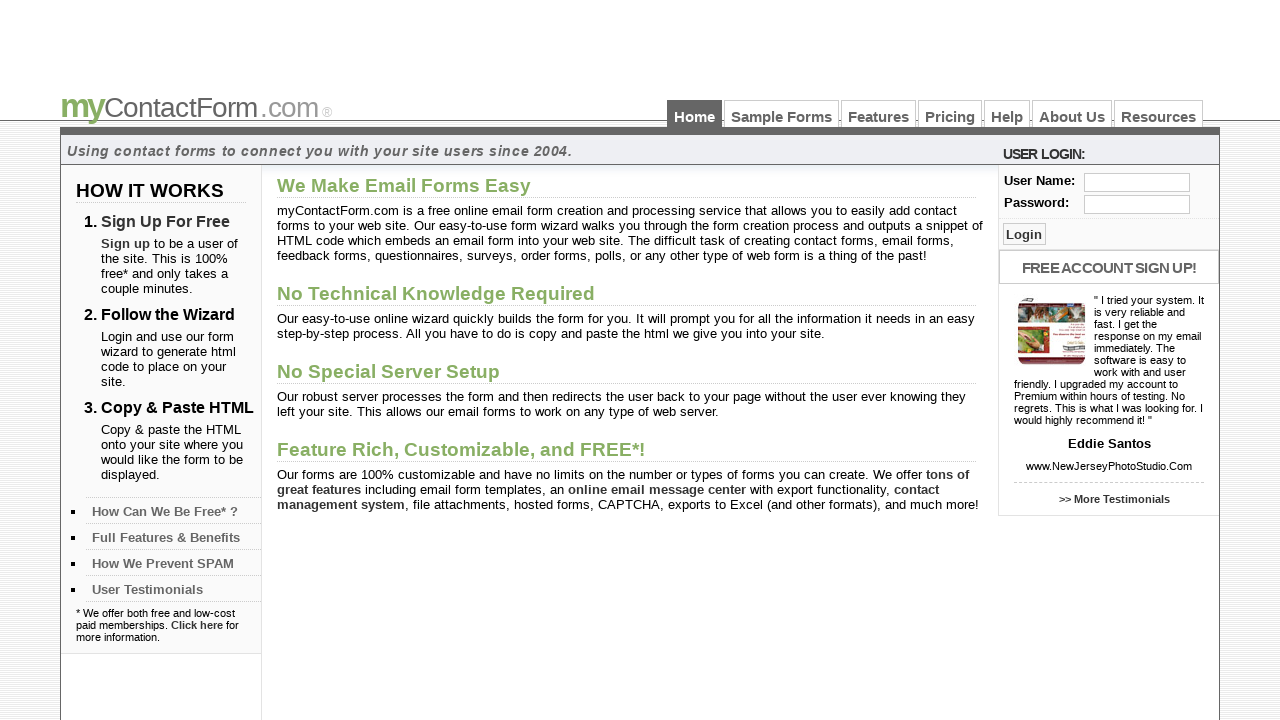

Located submit button element
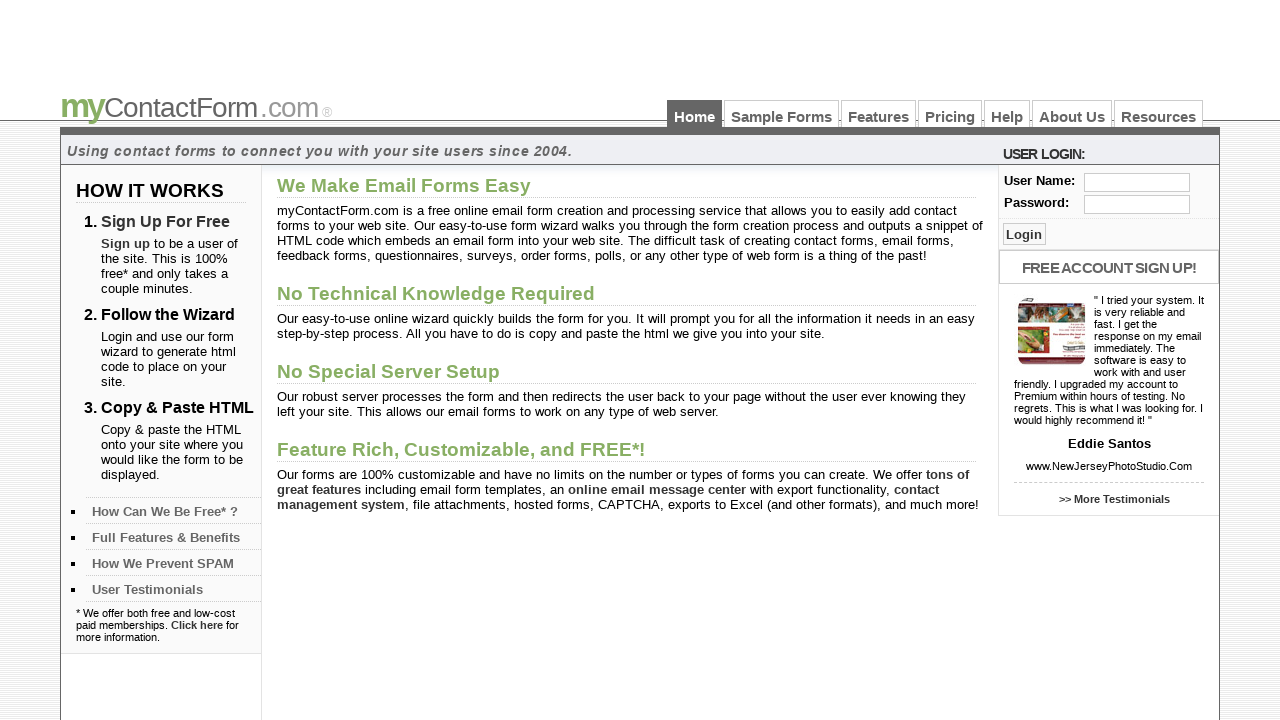

Submit button is now visible
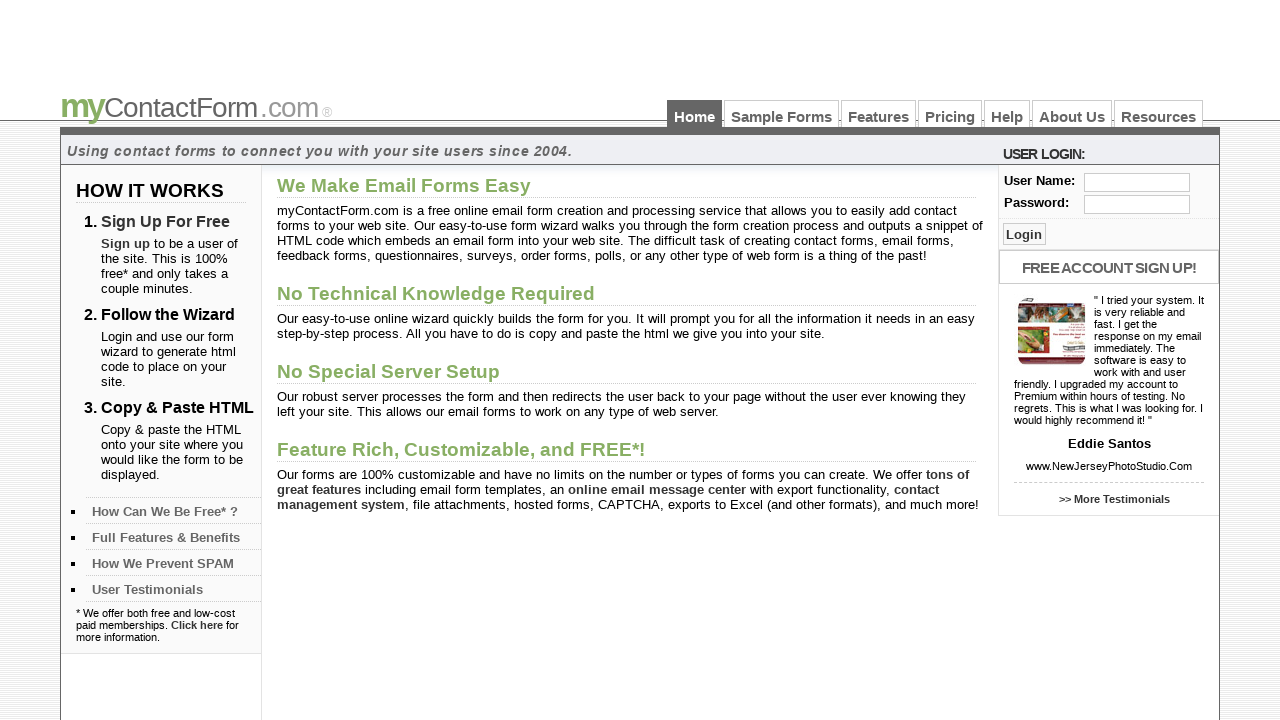

Hovered over submit button at (1024, 234) on input[name='btnSubmit']
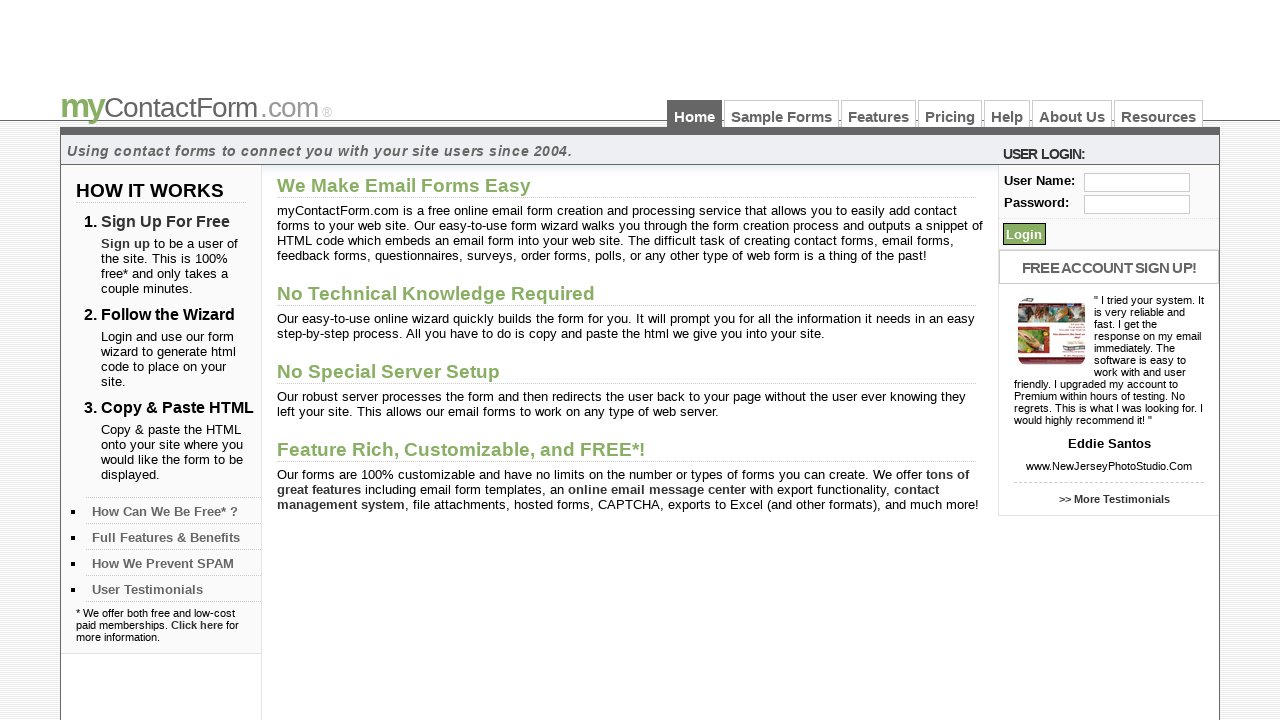

Mouse button pressed down on submit button at (1024, 234)
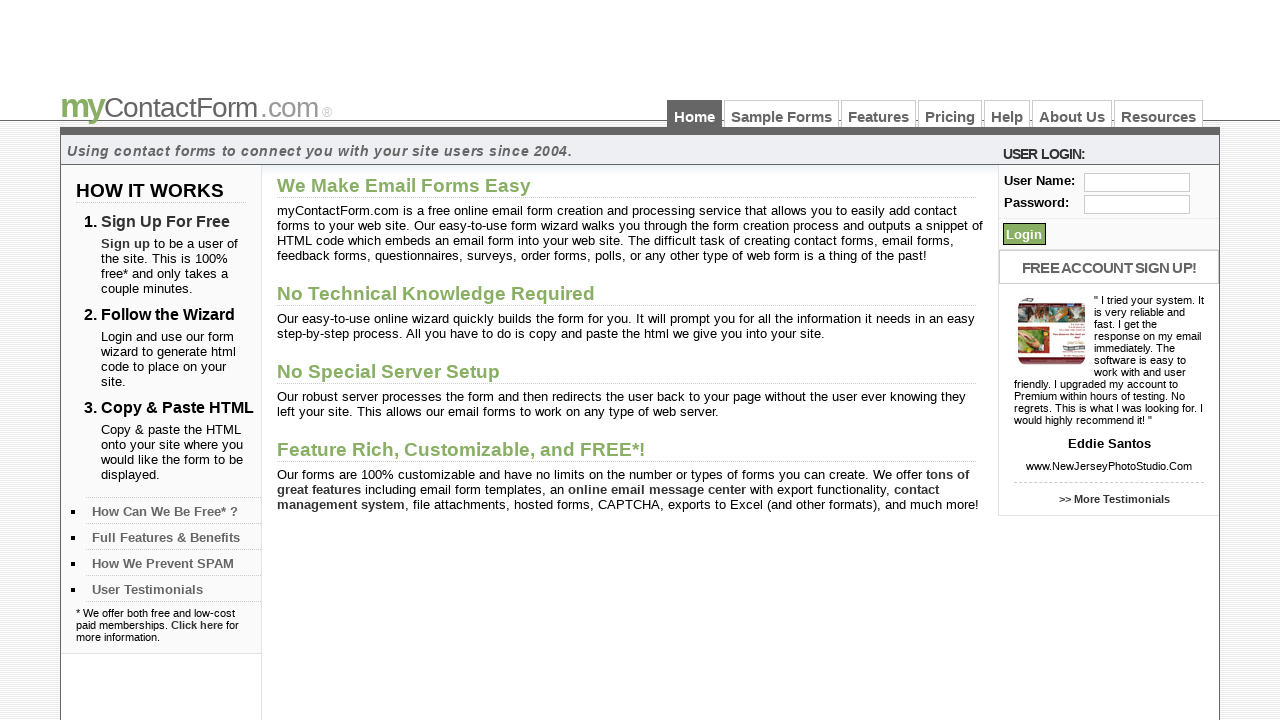

Held mouse button down for 3 seconds
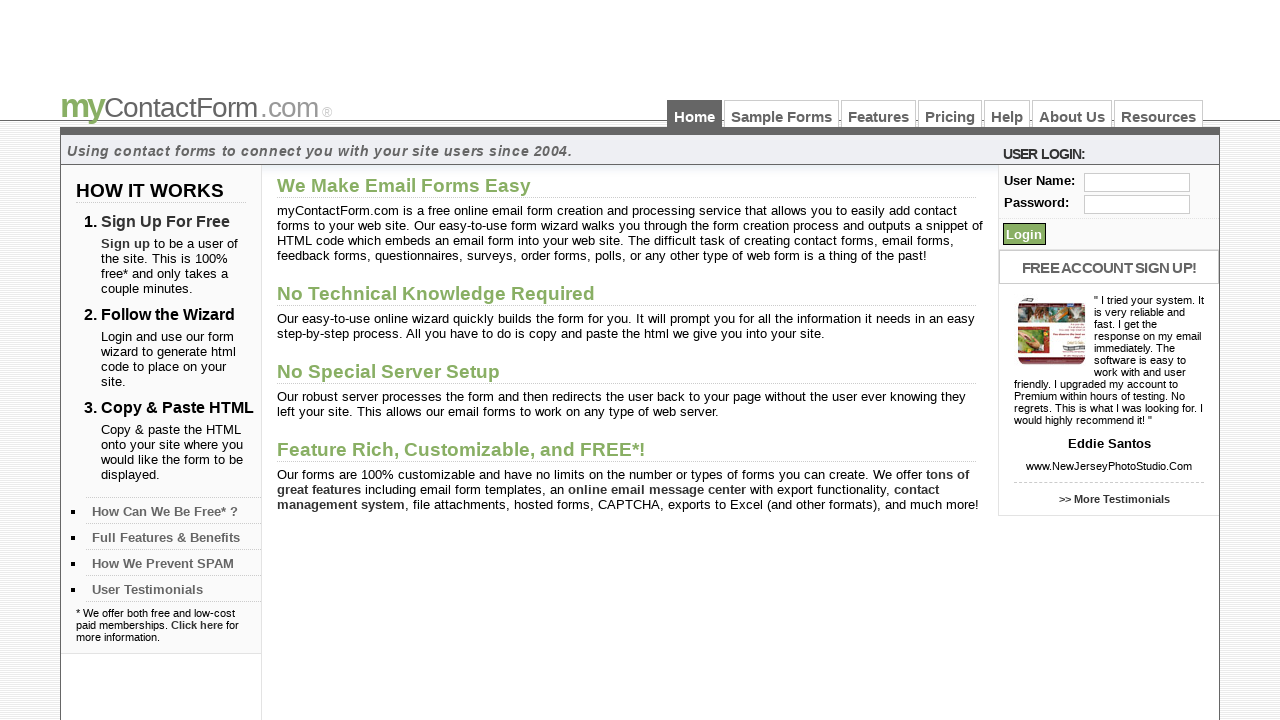

Released mouse button on submit button at (1024, 234)
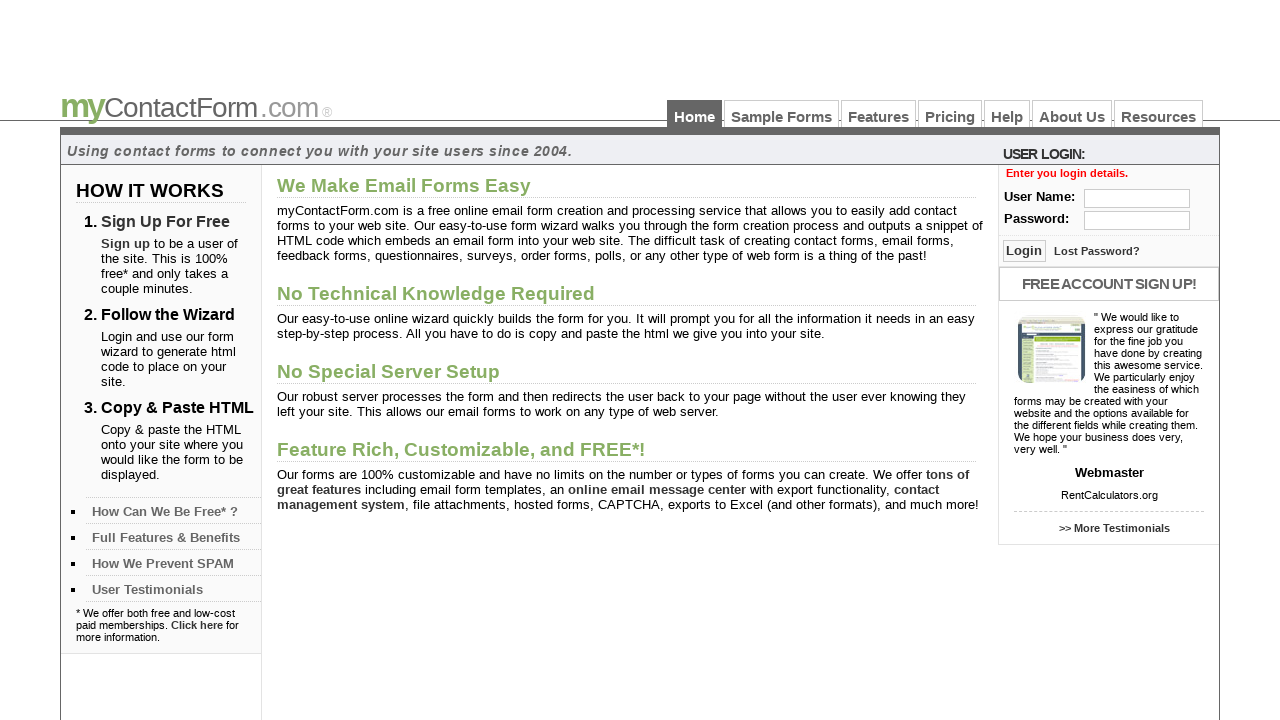

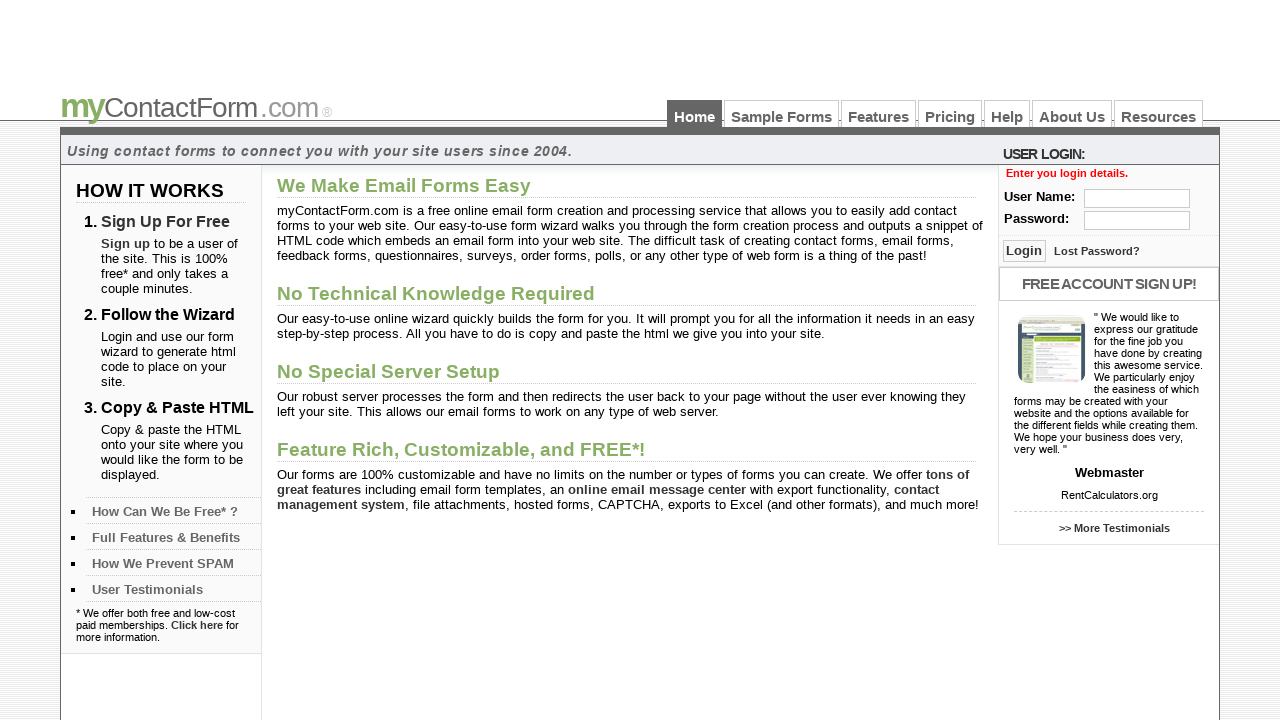